Tests SpiceJet website navigation by hovering over Add-ons menu and clicking on Extra Seat option to open a new tab

Starting URL: http://spicejet.com/

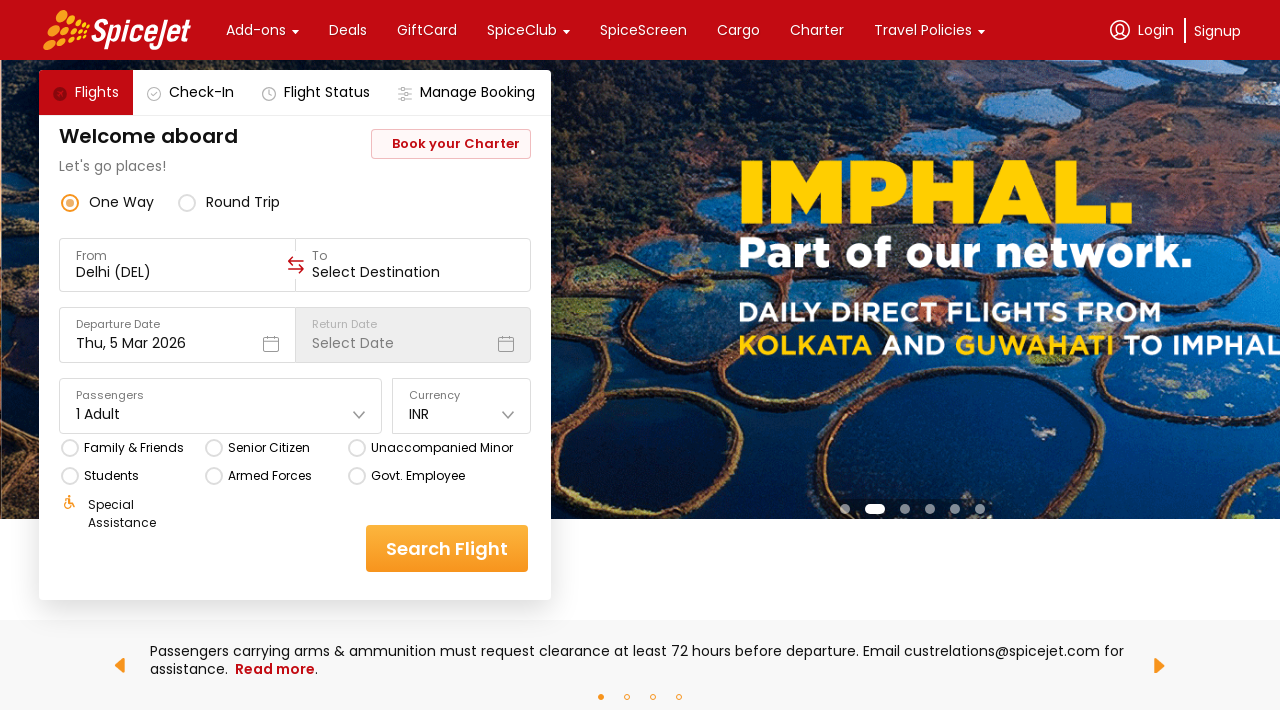

Navigated to SpiceJet website
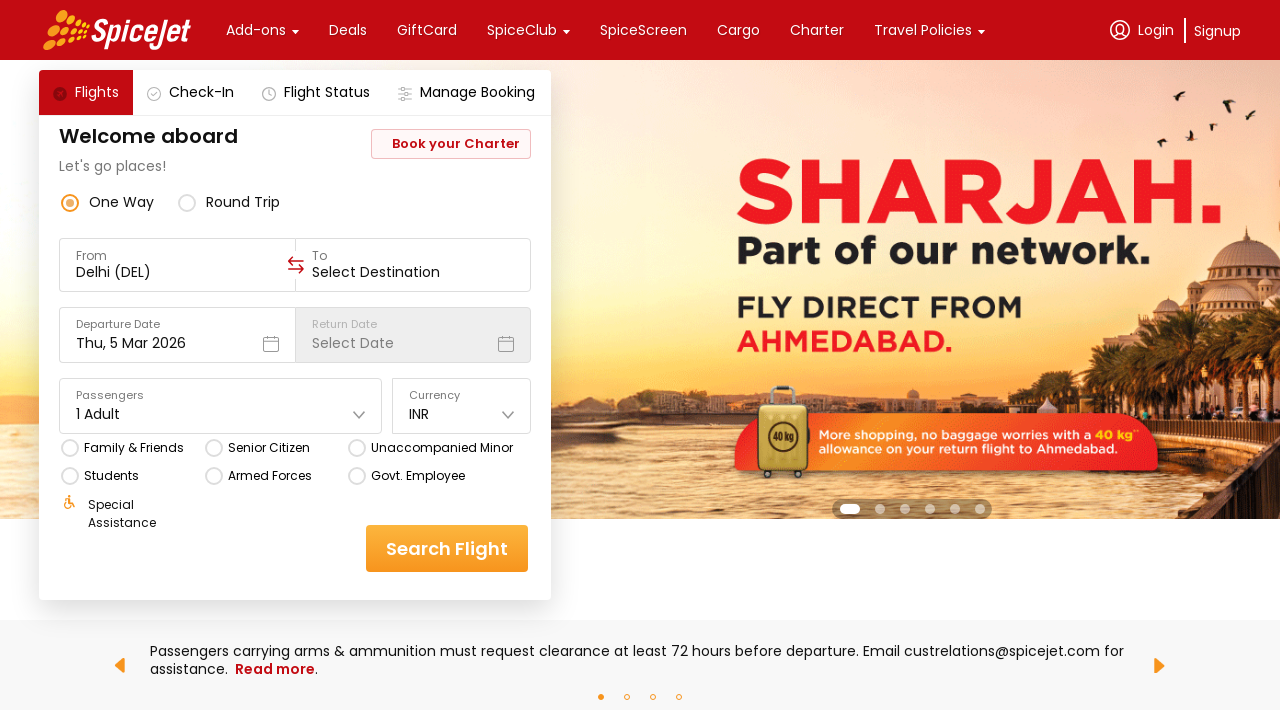

Hovered over Add-ons menu at (256, 30) on xpath=//div[text()='Add-ons']
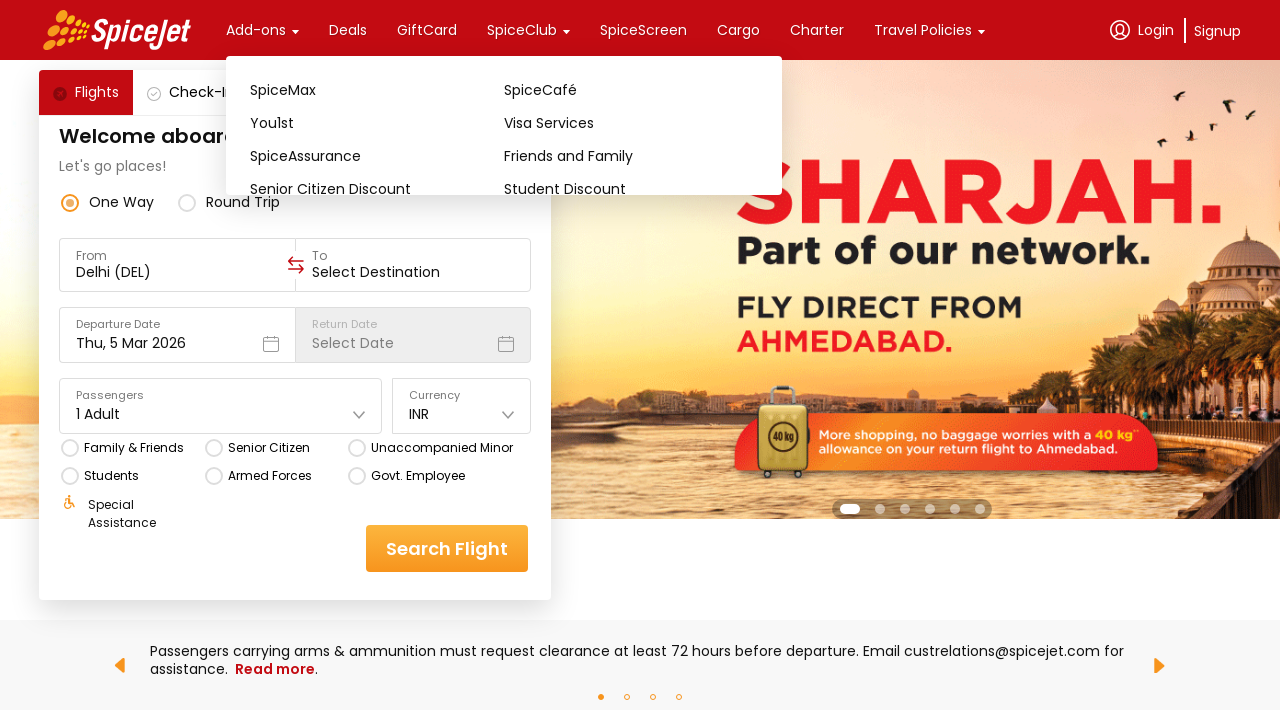

Clicked on Extra Seat option at (377, 222) on xpath=//div[text()='Extra Seat']
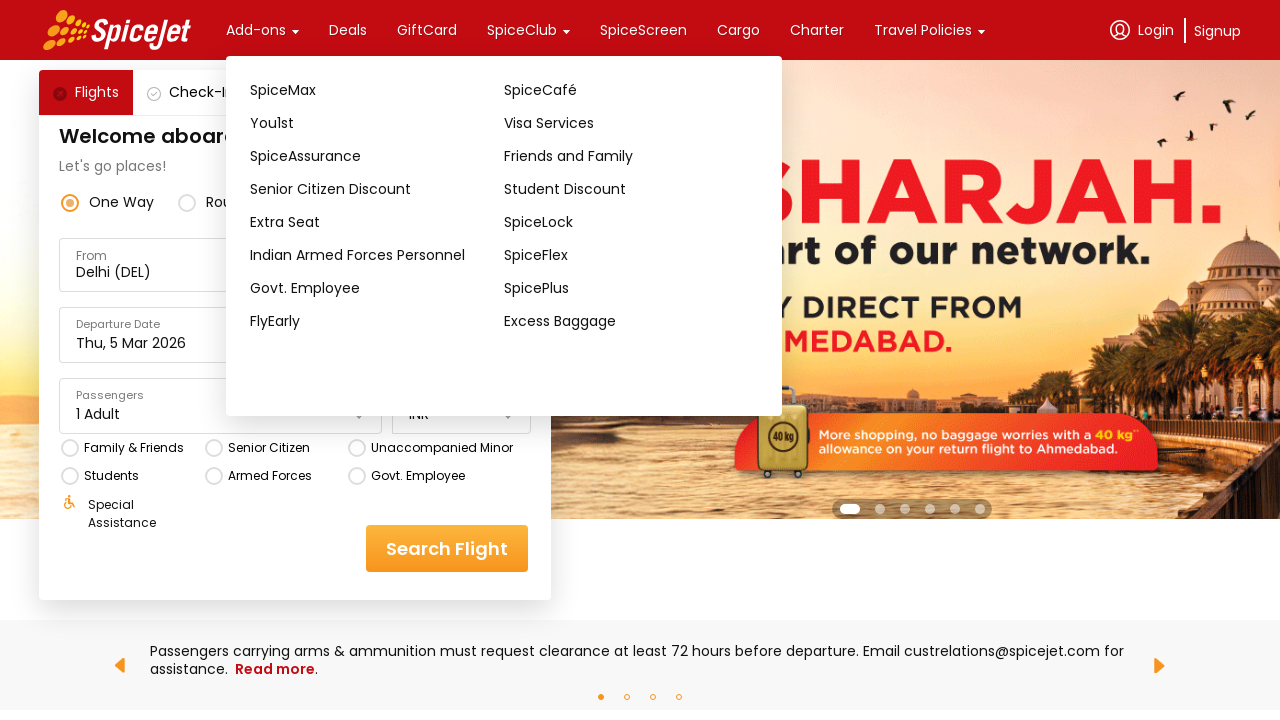

New tab opened with Extra Seat page
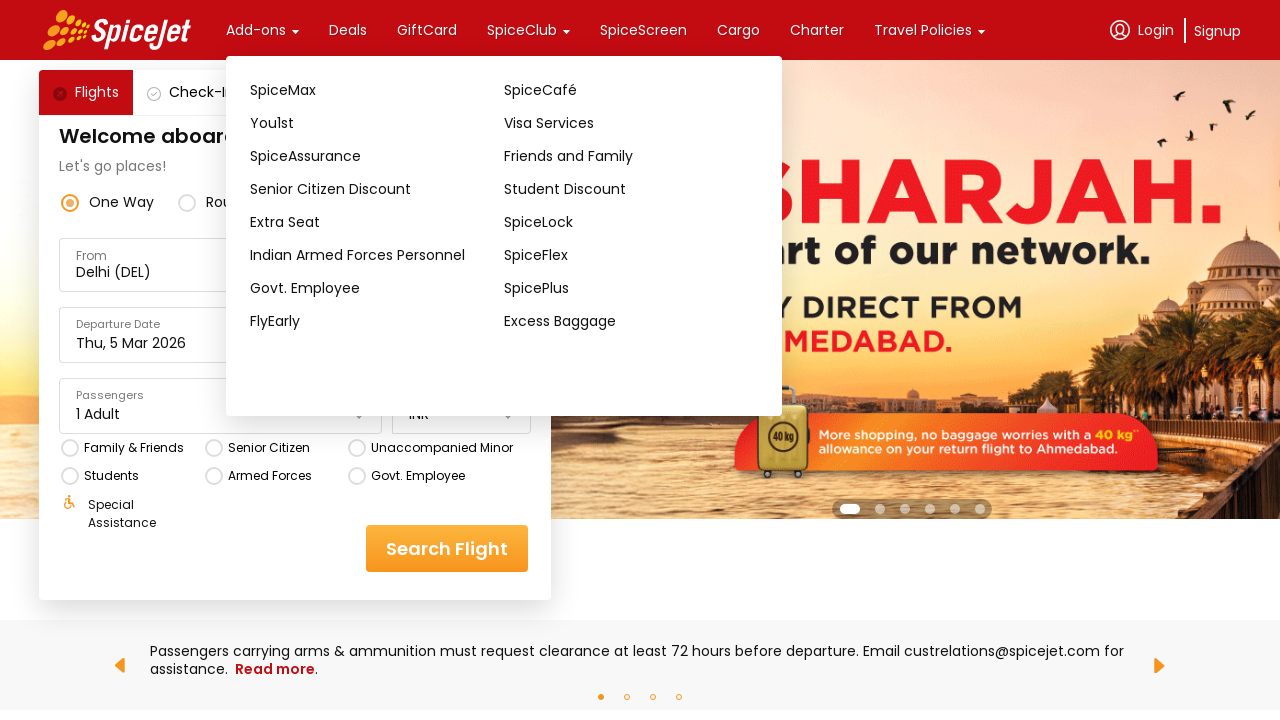

Extra Seat page loaded completely
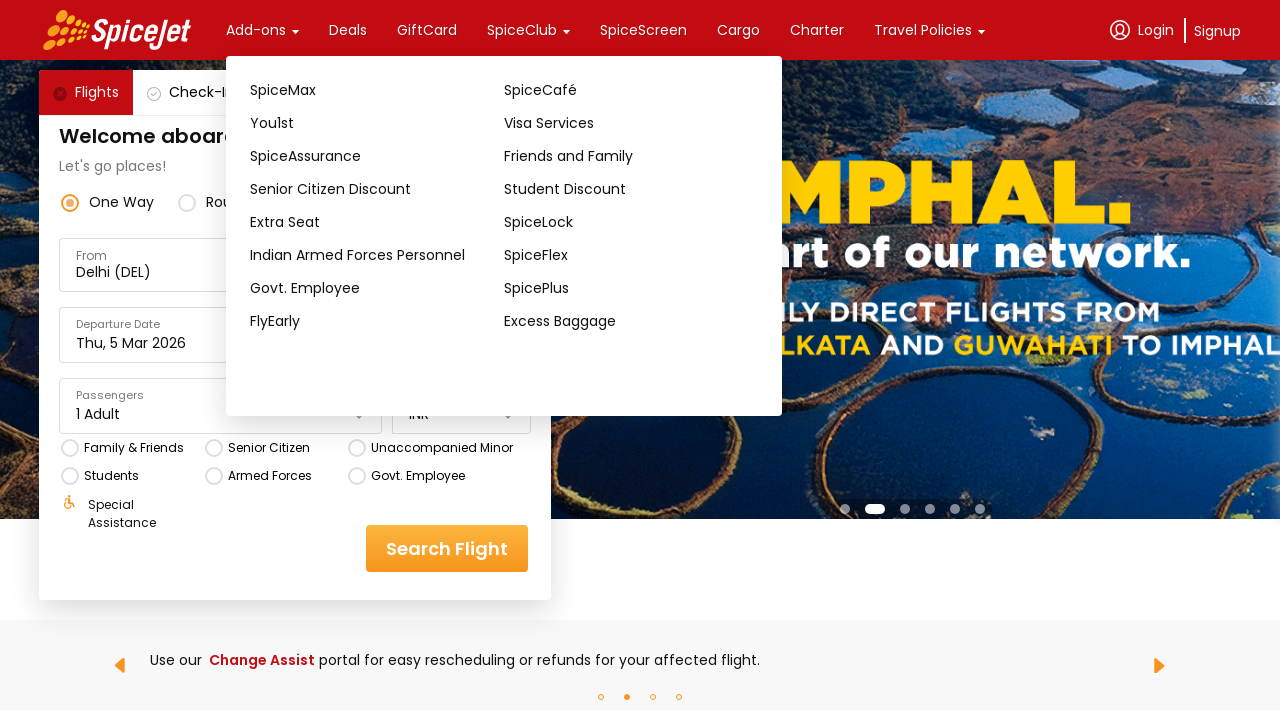

Verified navigation to ExtraSeat.aspx URL
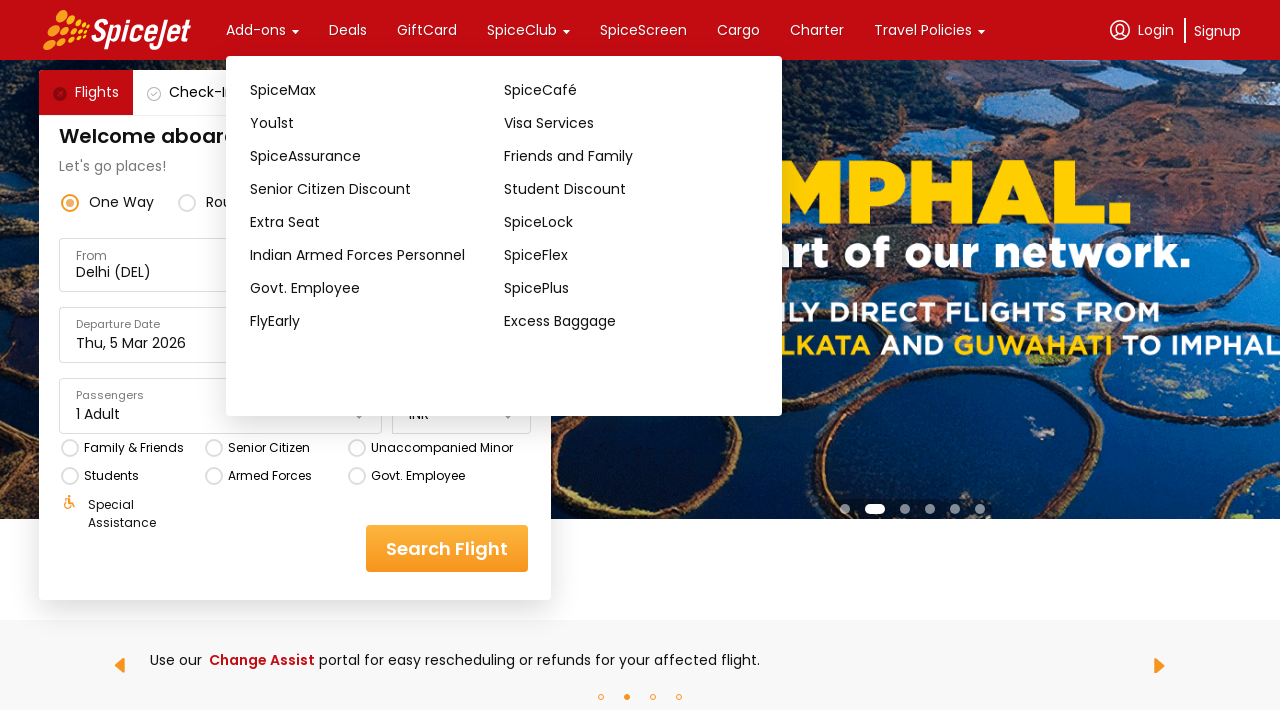

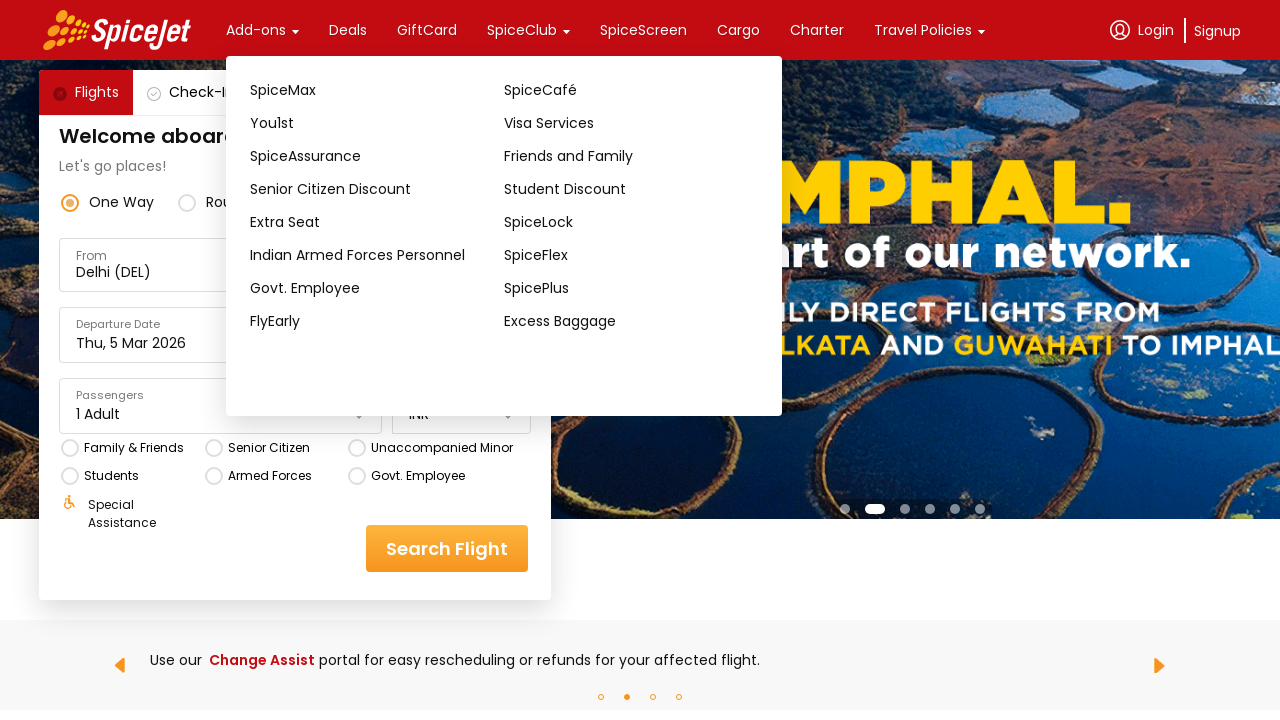